Tests a registration page by locating all input elements and filling the first three input fields with text values.

Starting URL: https://makarova1507ana.github.io/registration_page/

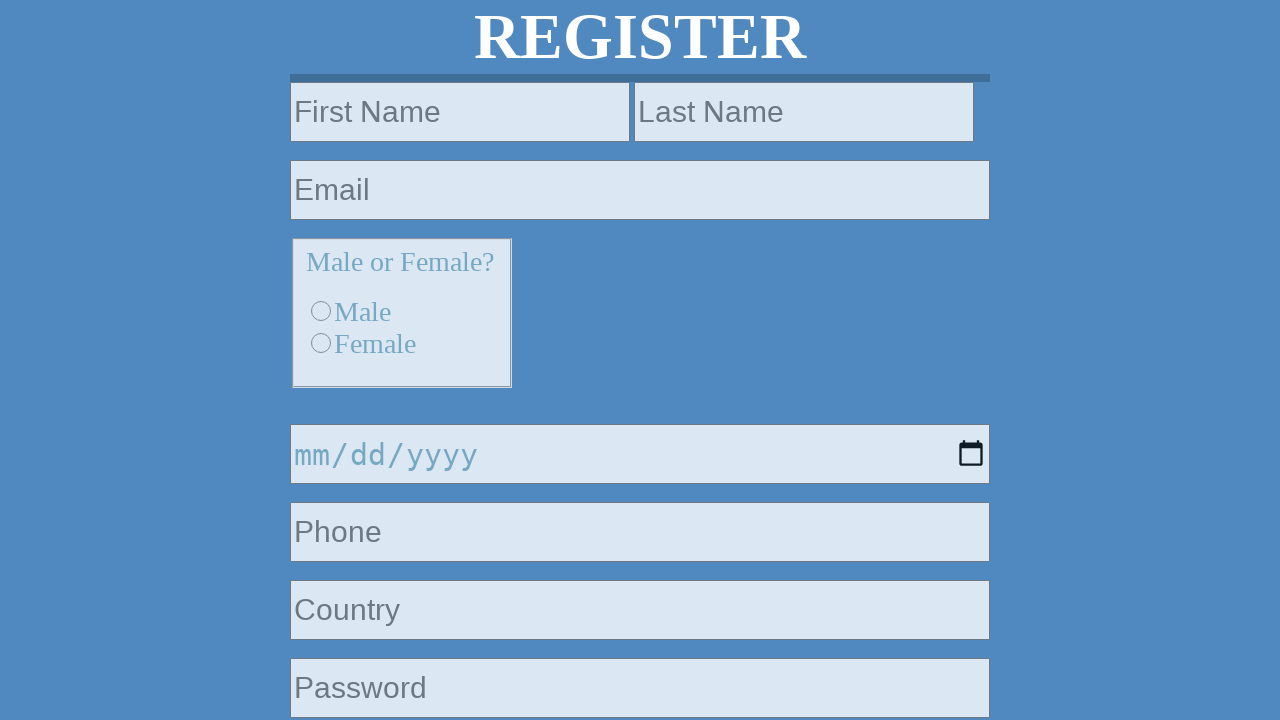

Navigated to registration page
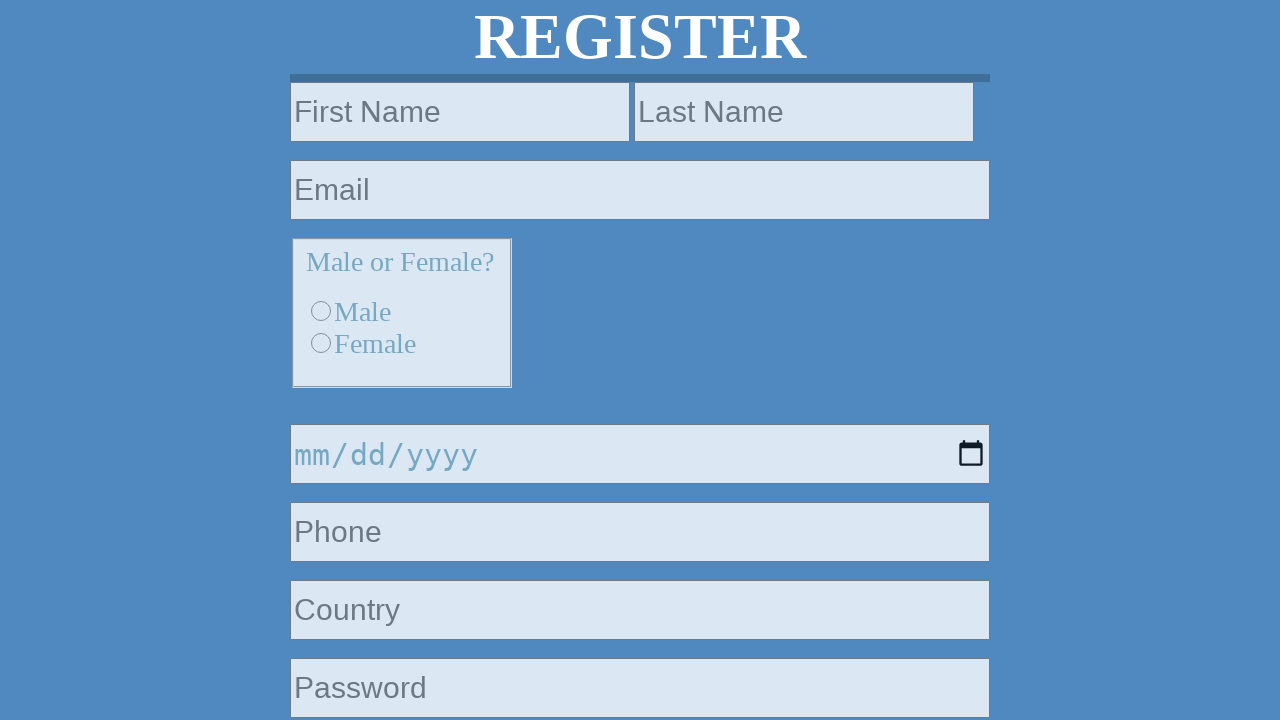

Located all input elements on the page
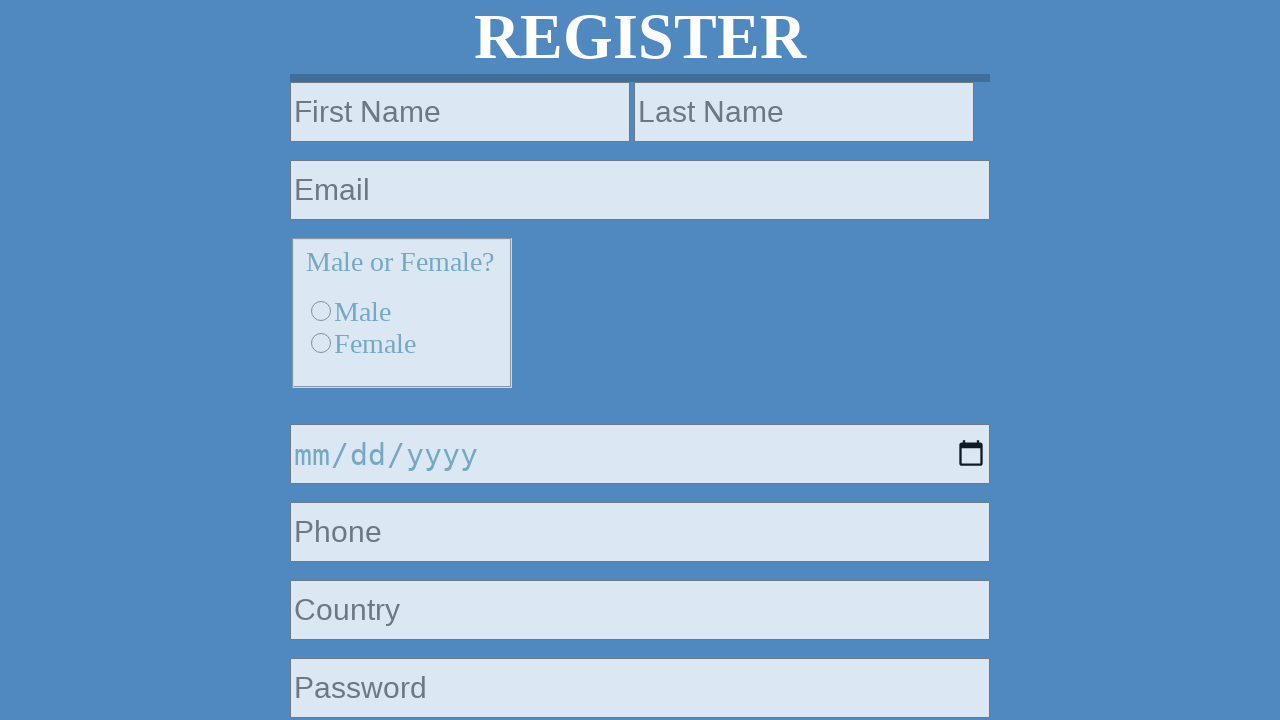

Filled first input field with username 'JohnDoe' on input >> nth=0
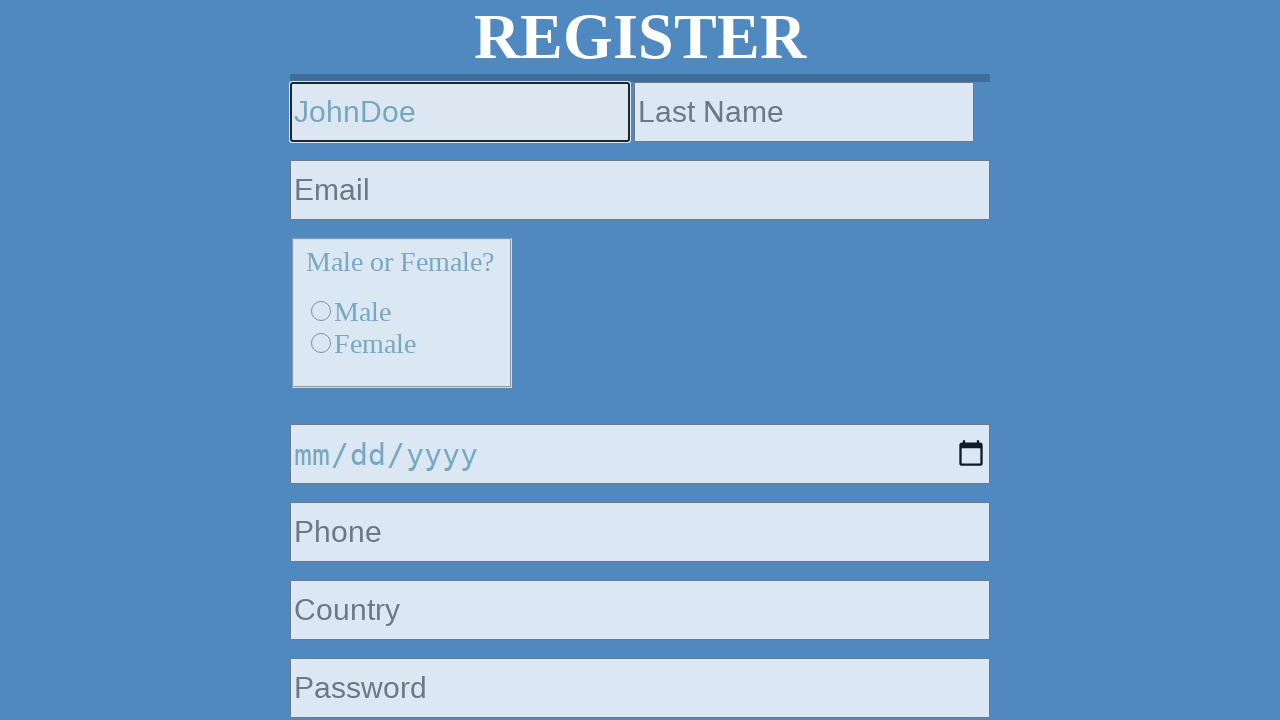

Filled second input field with email 'john.doe@testmail.com' on input >> nth=1
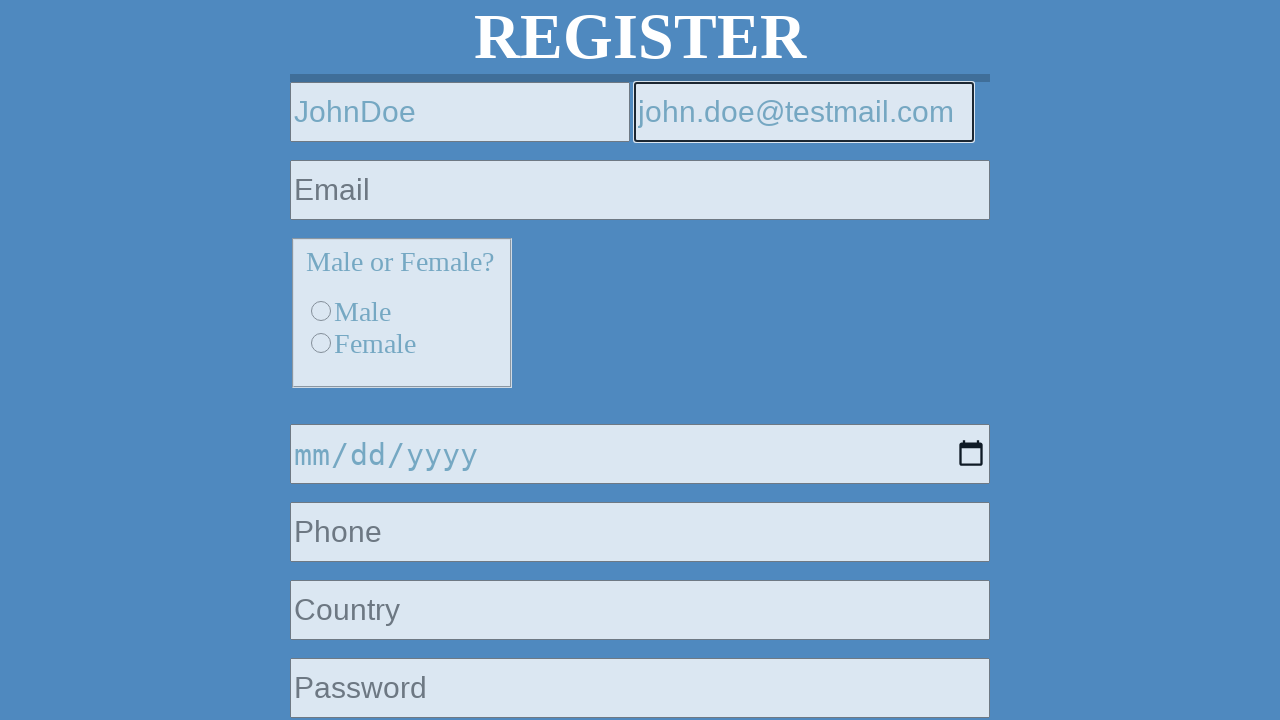

Filled third input field with password 'SecurePass123' on input >> nth=2
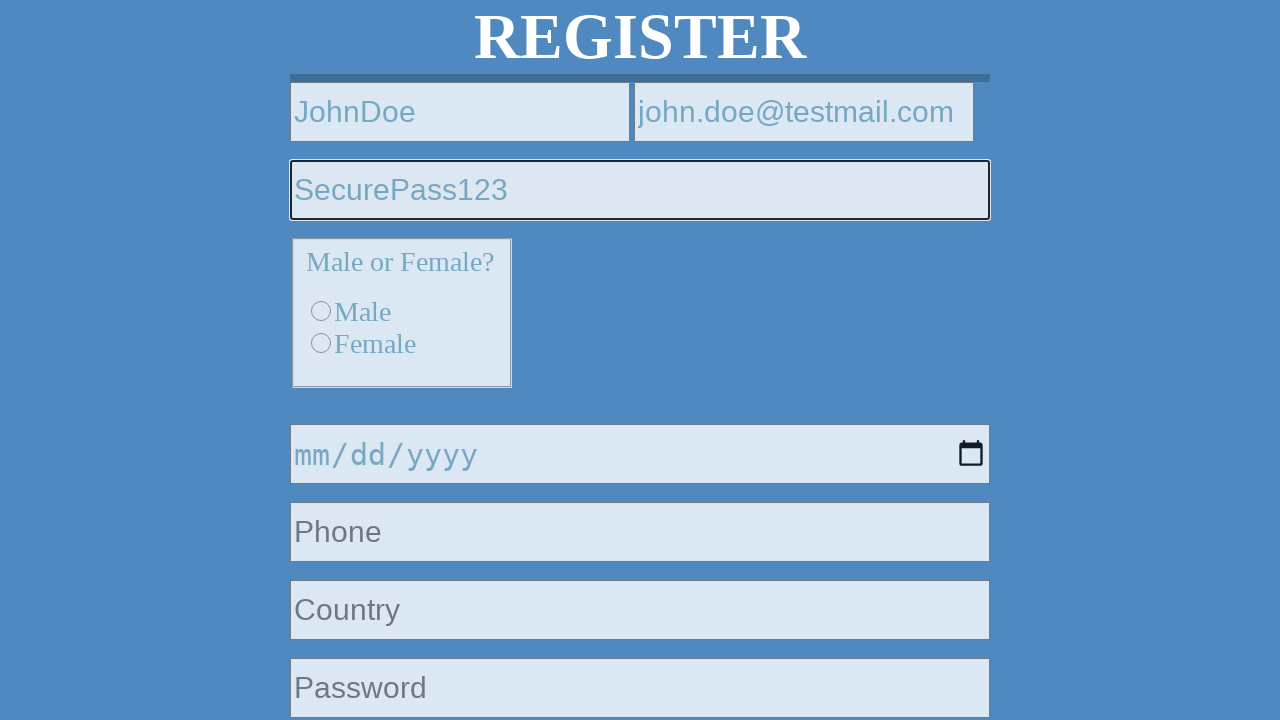

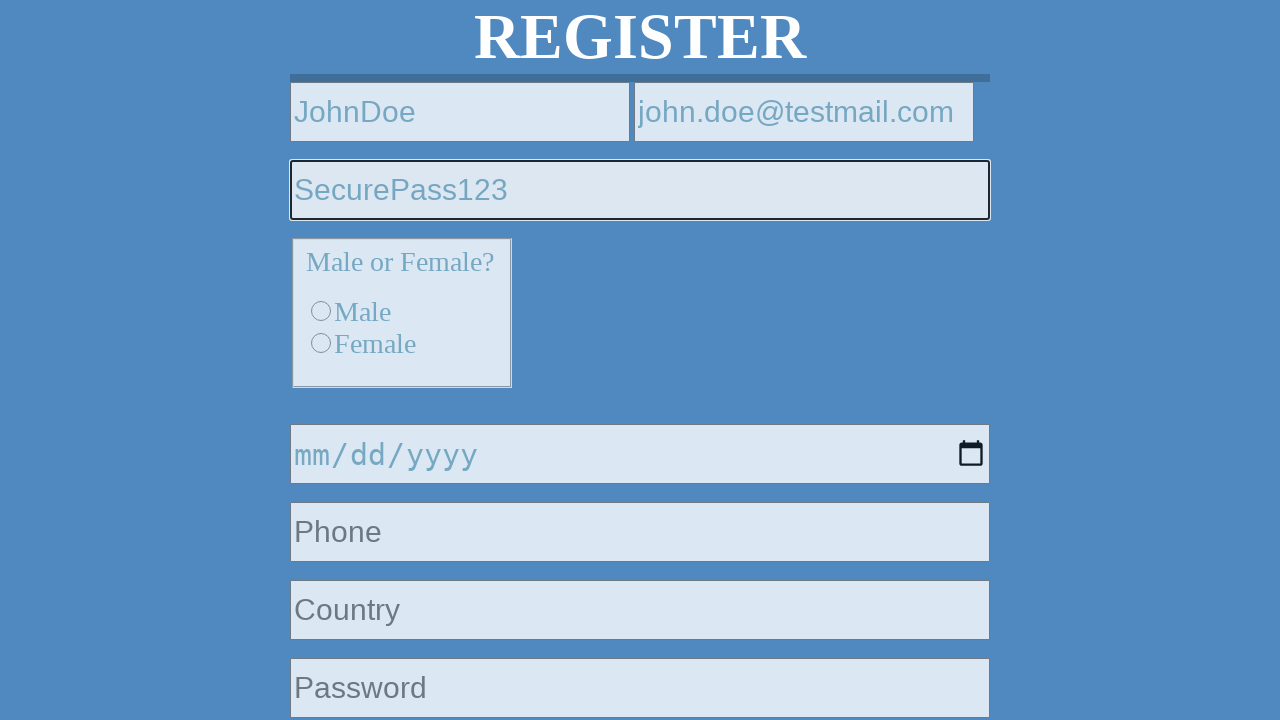